Solves a math problem by extracting a value from an element attribute, calculating the result, and submitting a form with the answer along with checkbox and radio button selections

Starting URL: http://suninjuly.github.io/get_attribute.html

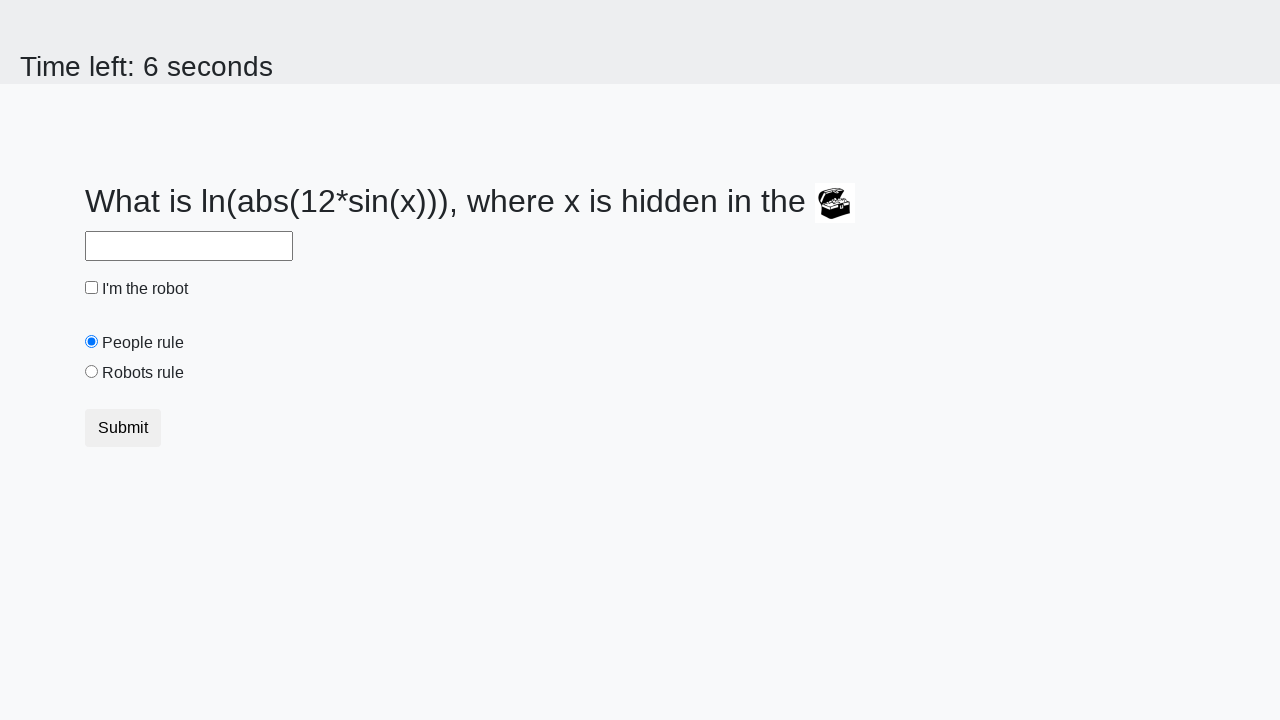

Extracted valuex attribute from treasure element
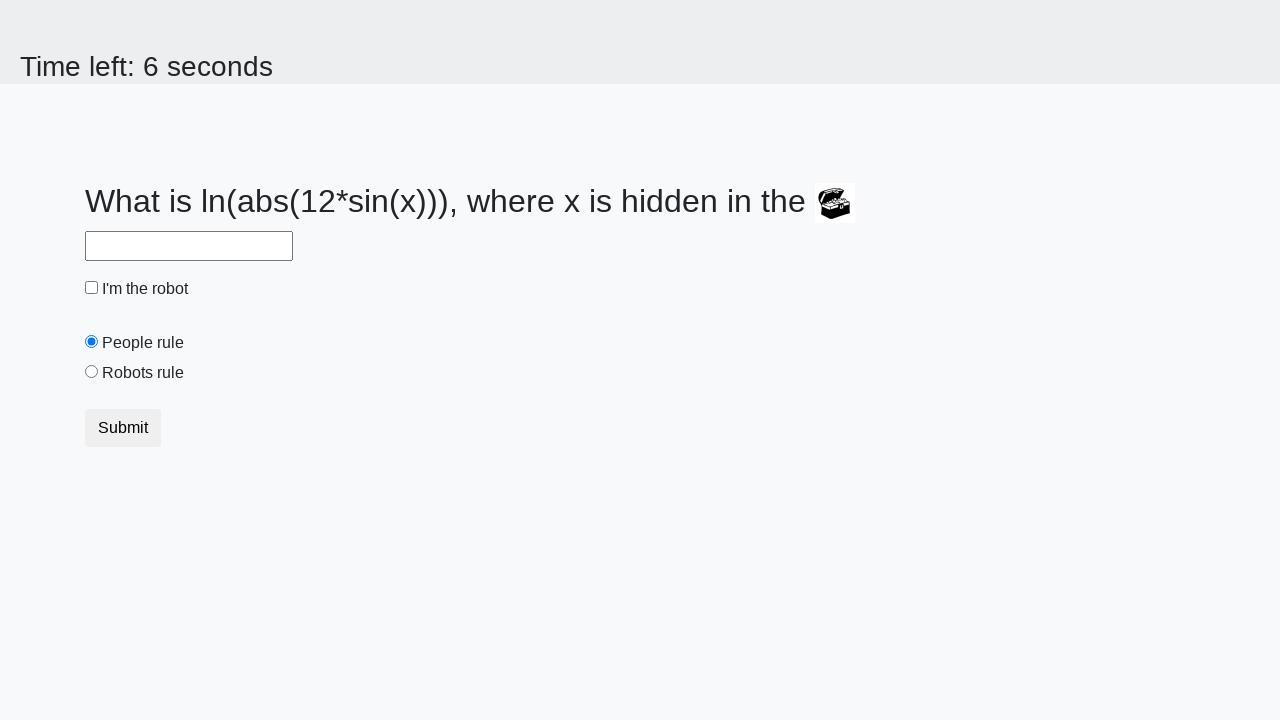

Calculated math result using formula: log(abs(12*sin(x)))
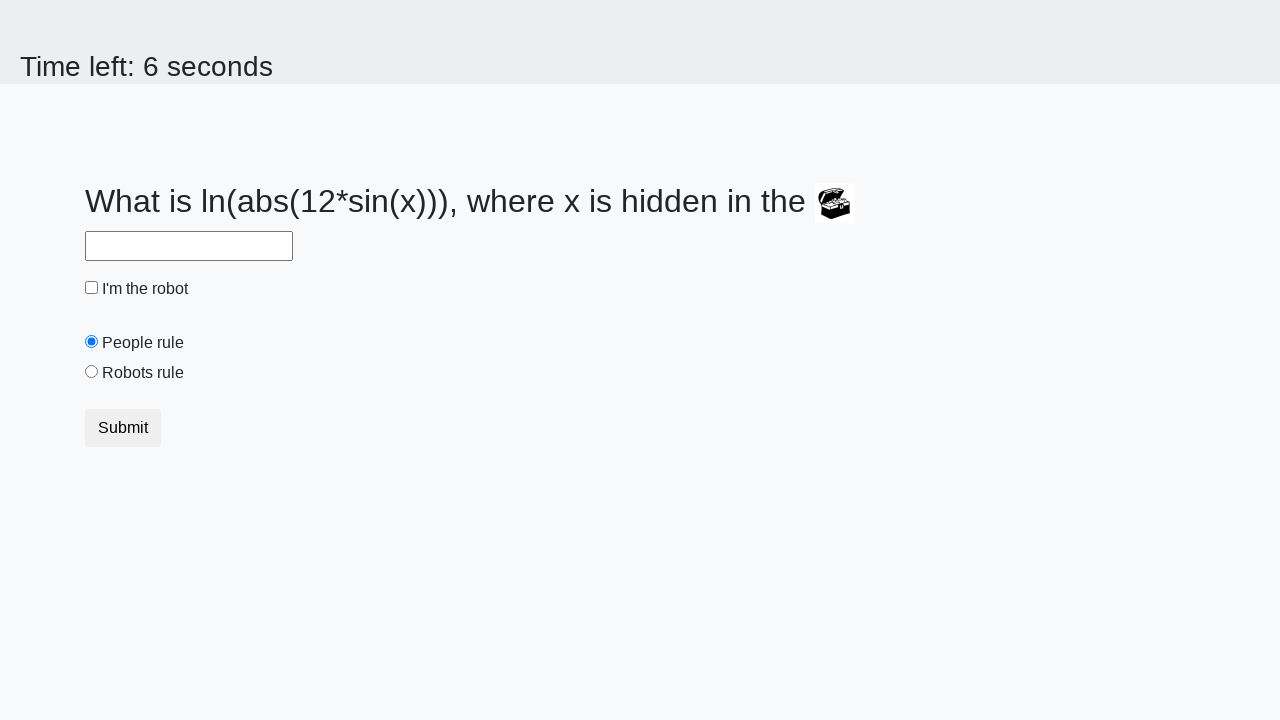

Filled answer field with calculated result on #answer
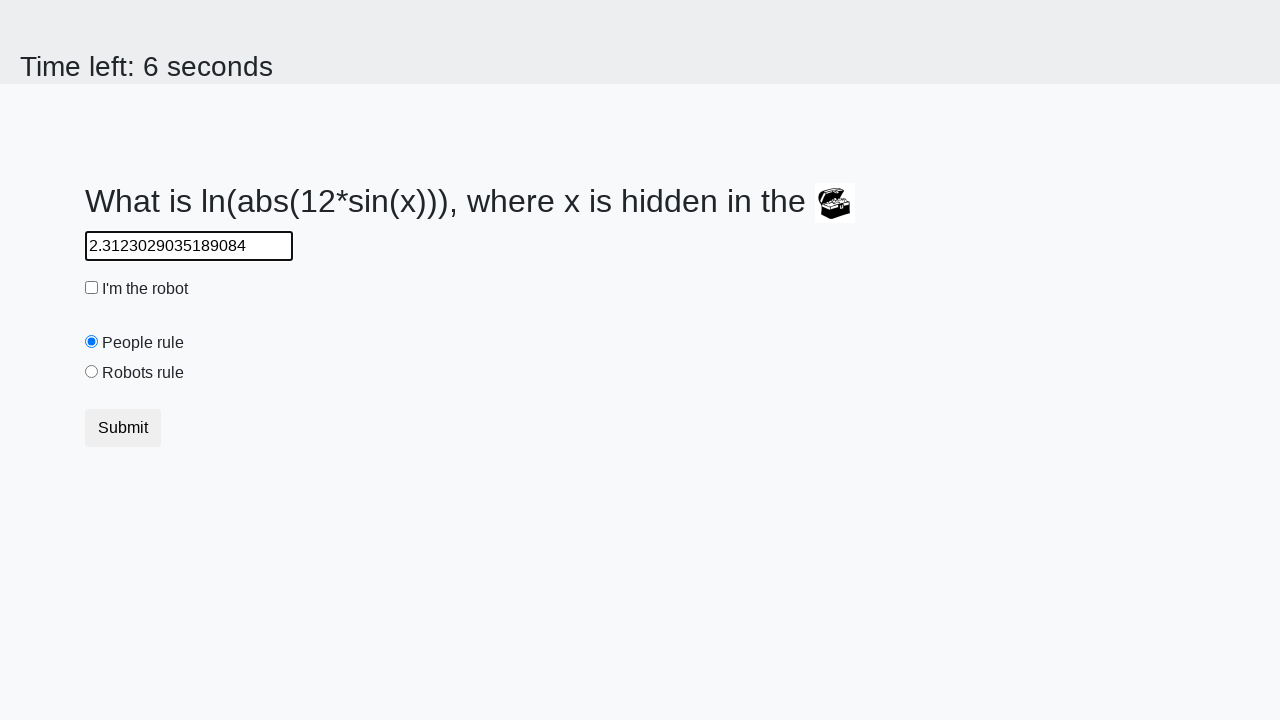

Checked the robot checkbox at (92, 288) on #robotCheckbox
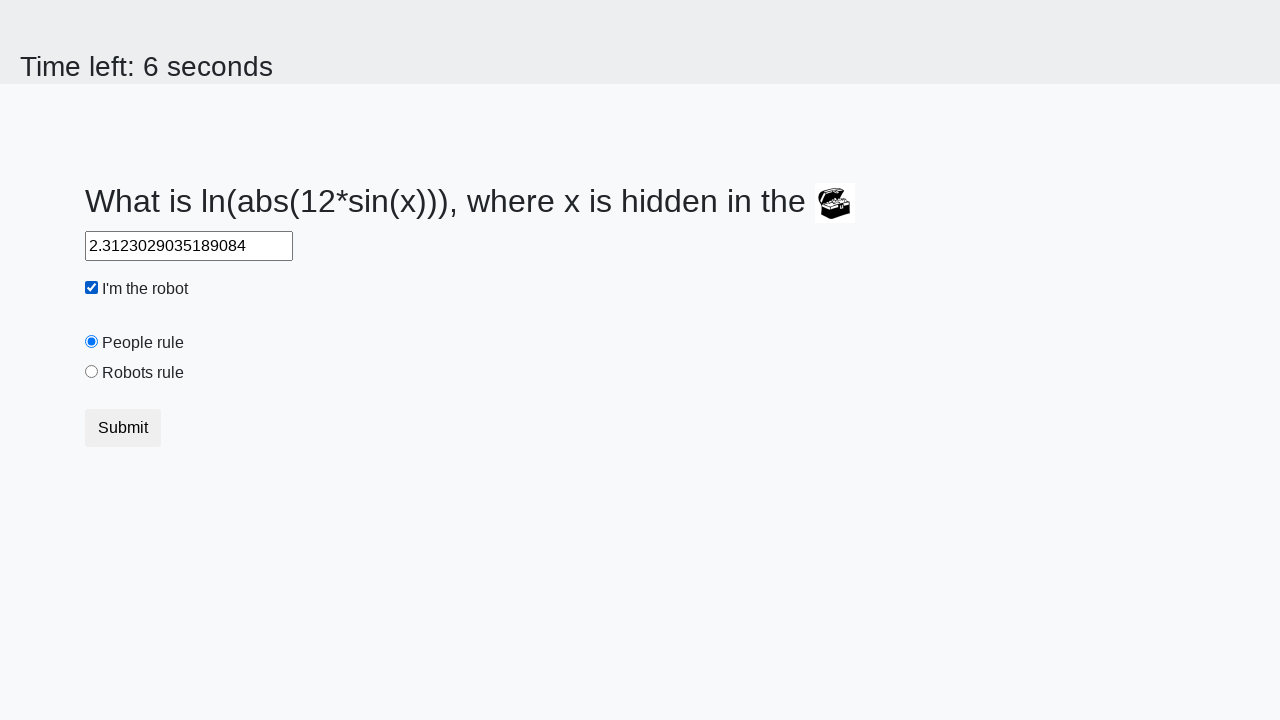

Selected the robots radio button at (92, 372) on [value='robots']
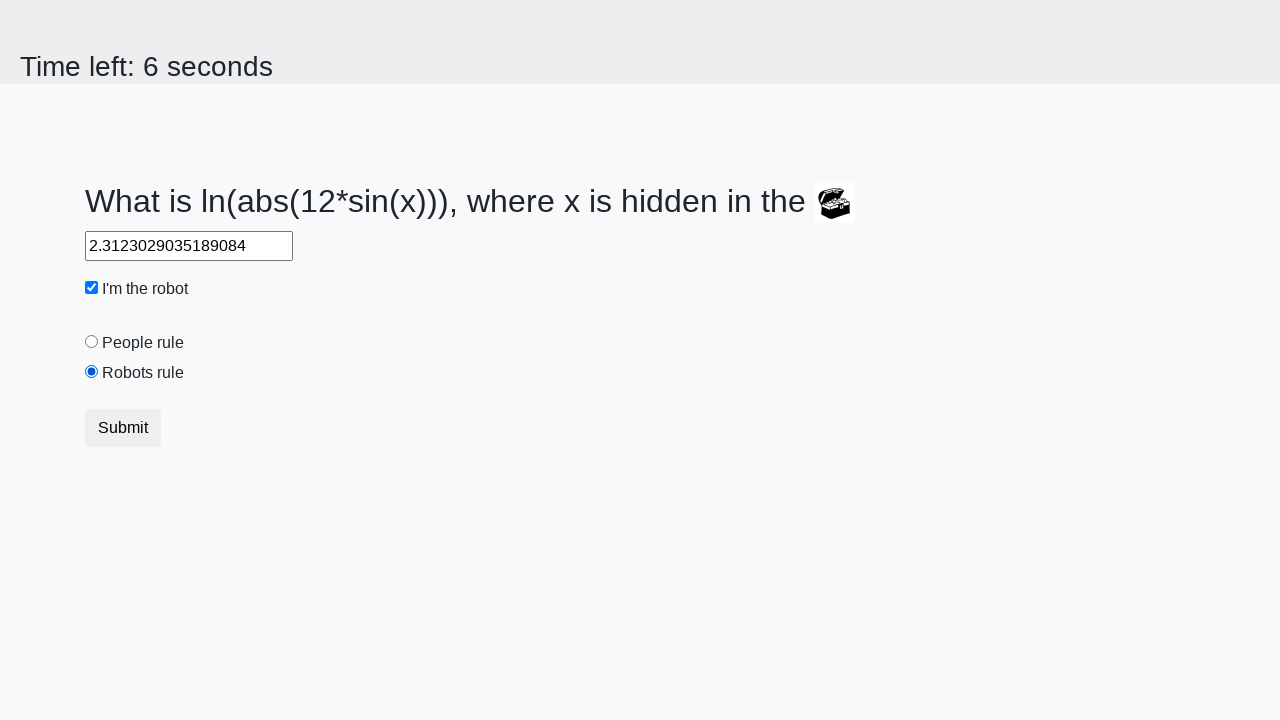

Clicked submit button to submit the form at (123, 428) on button.btn
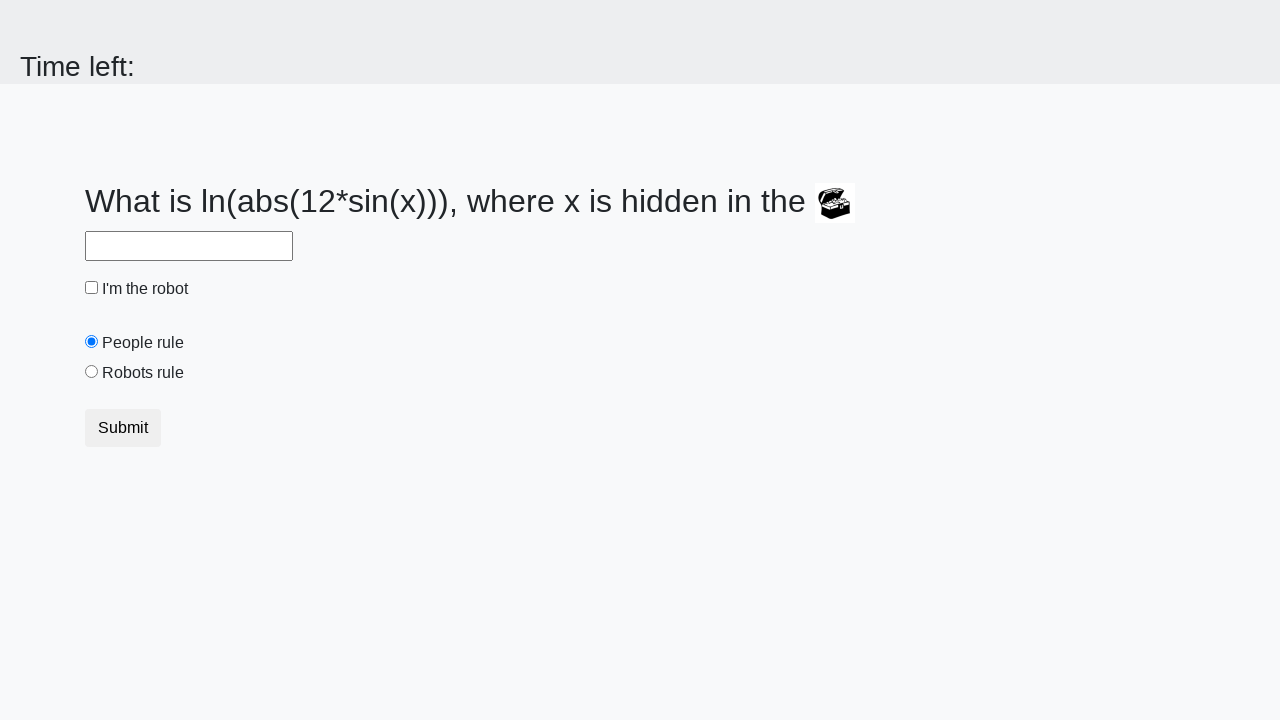

Waited for form submission to be processed
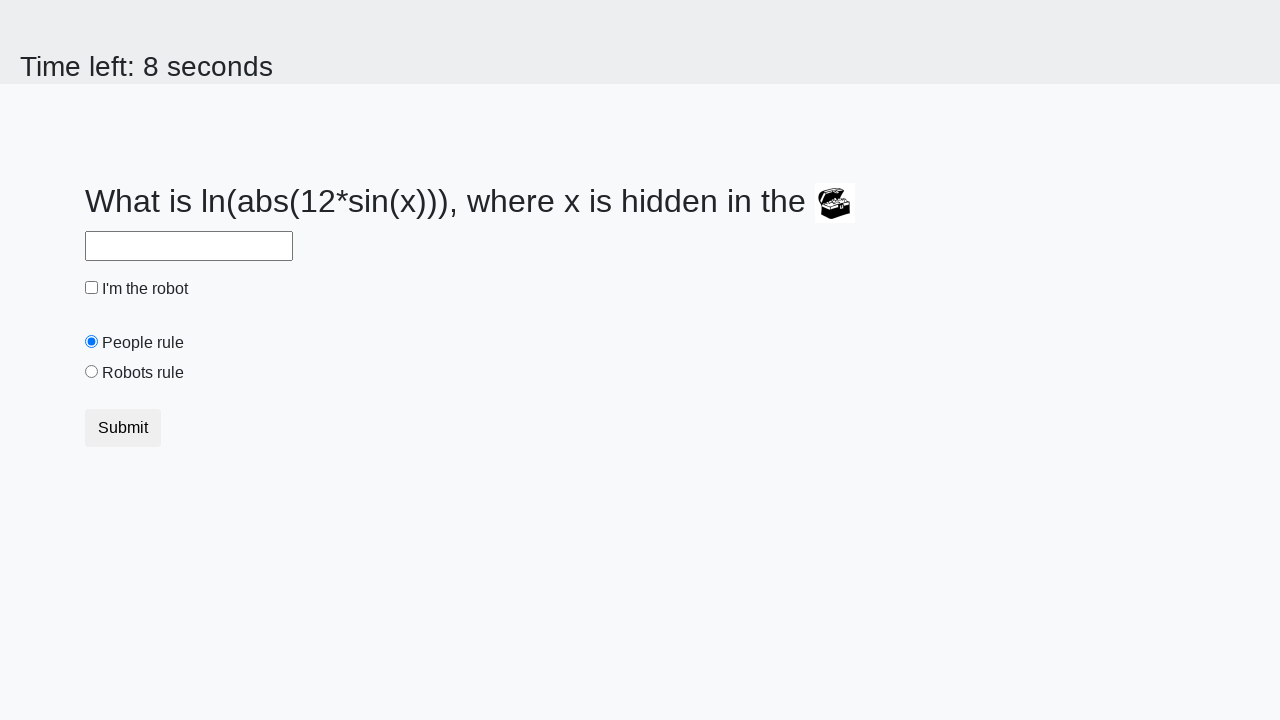

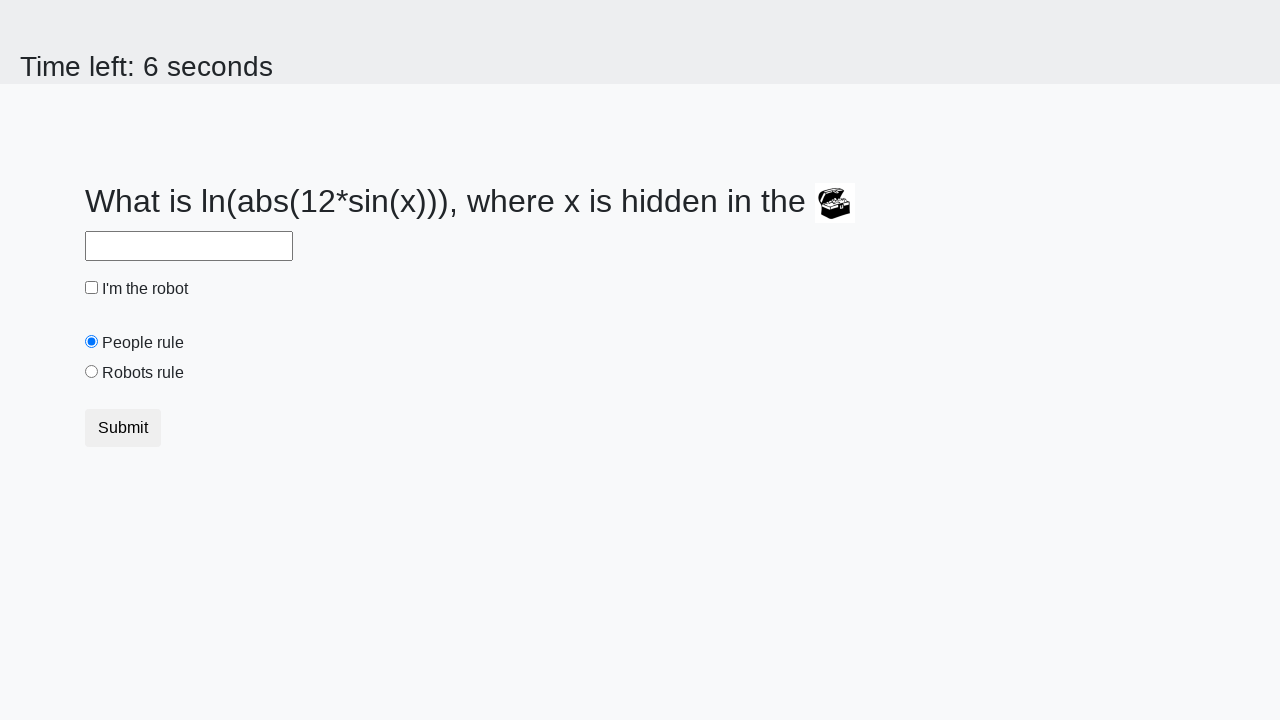